Navigates to CRM website and clicks the Sign Up link to go to the registration page

Starting URL: https://classic.crmpro.com/

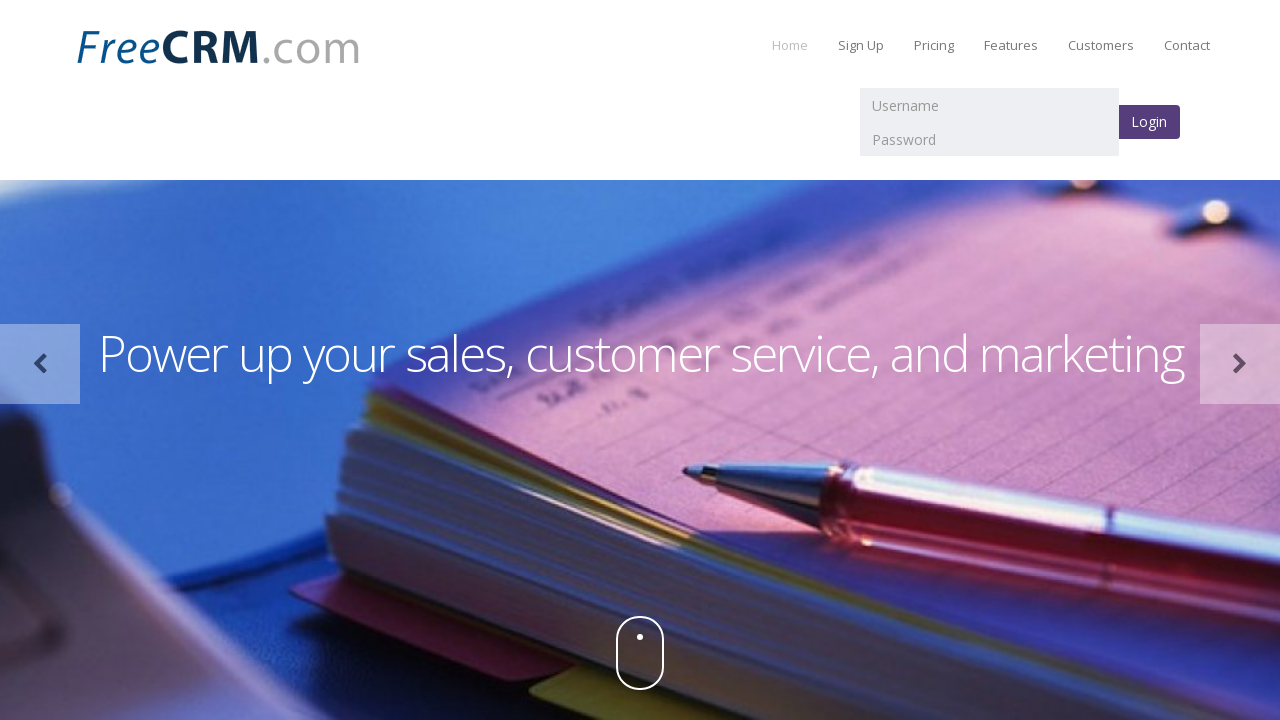

Navigated to CRM website at https://classic.crmpro.com/
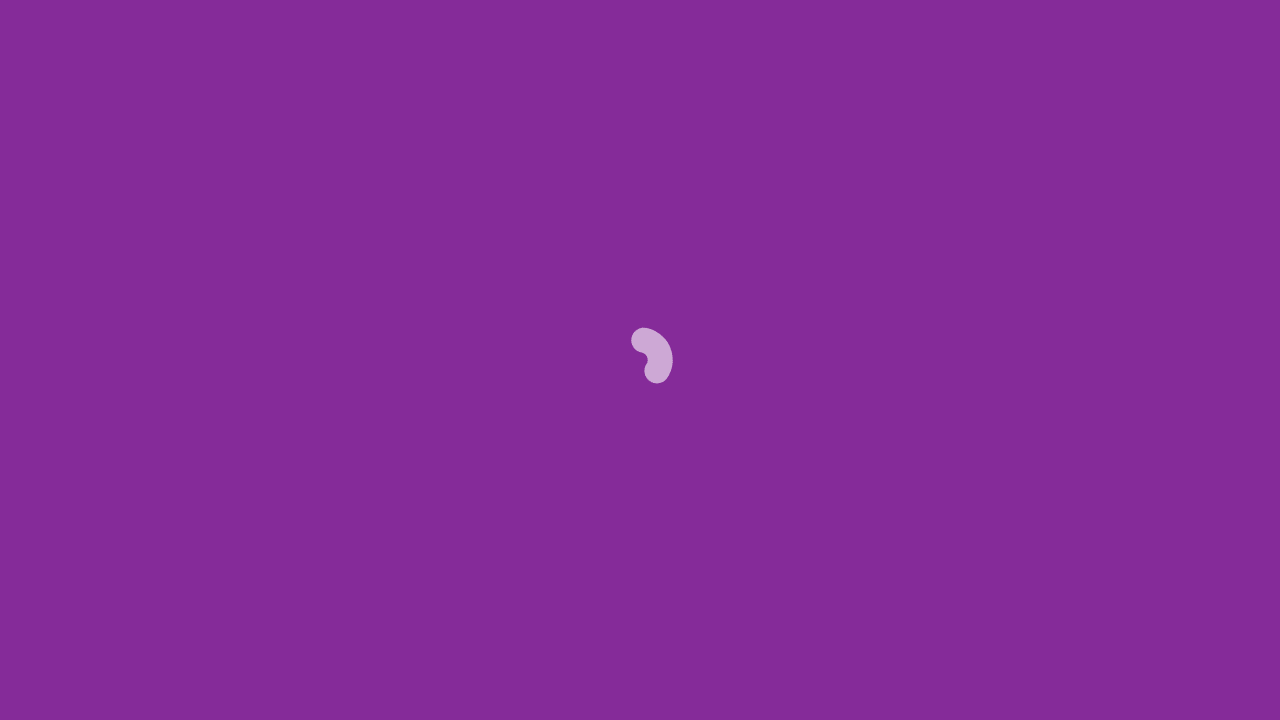

Clicked the Sign Up link at (861, 45) on a:text('Sign Up')
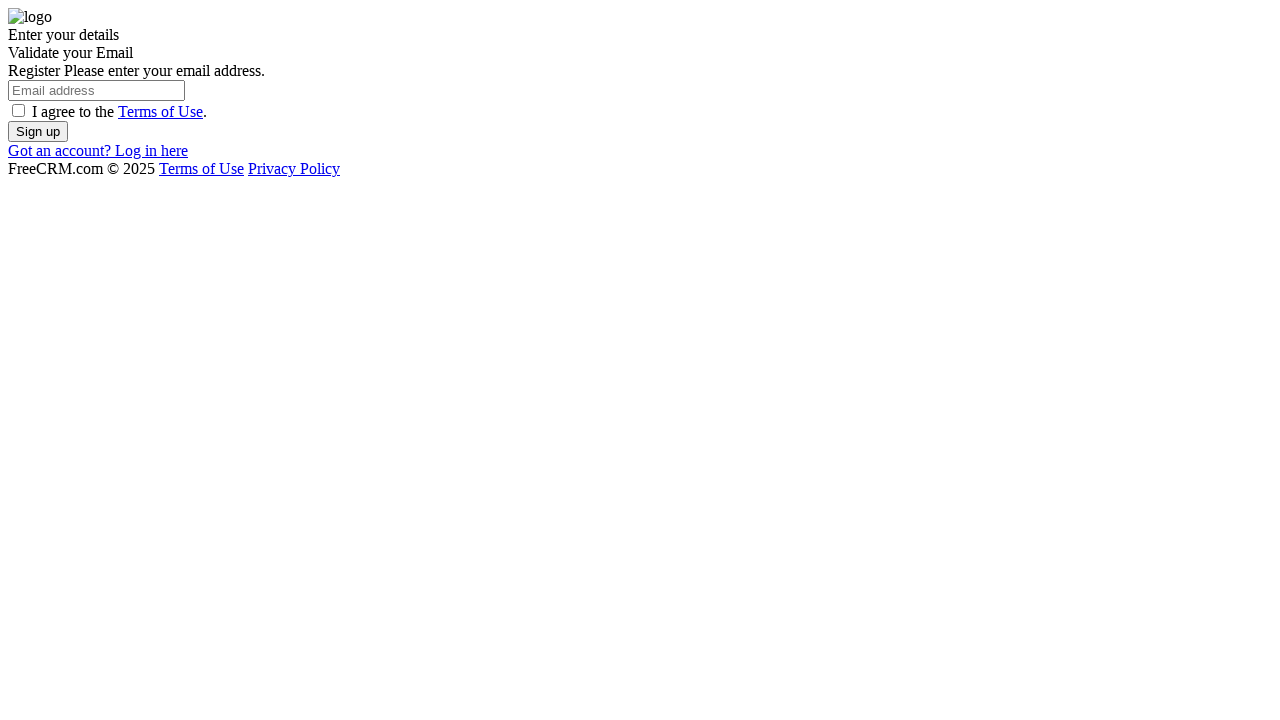

Successfully navigated to registration page
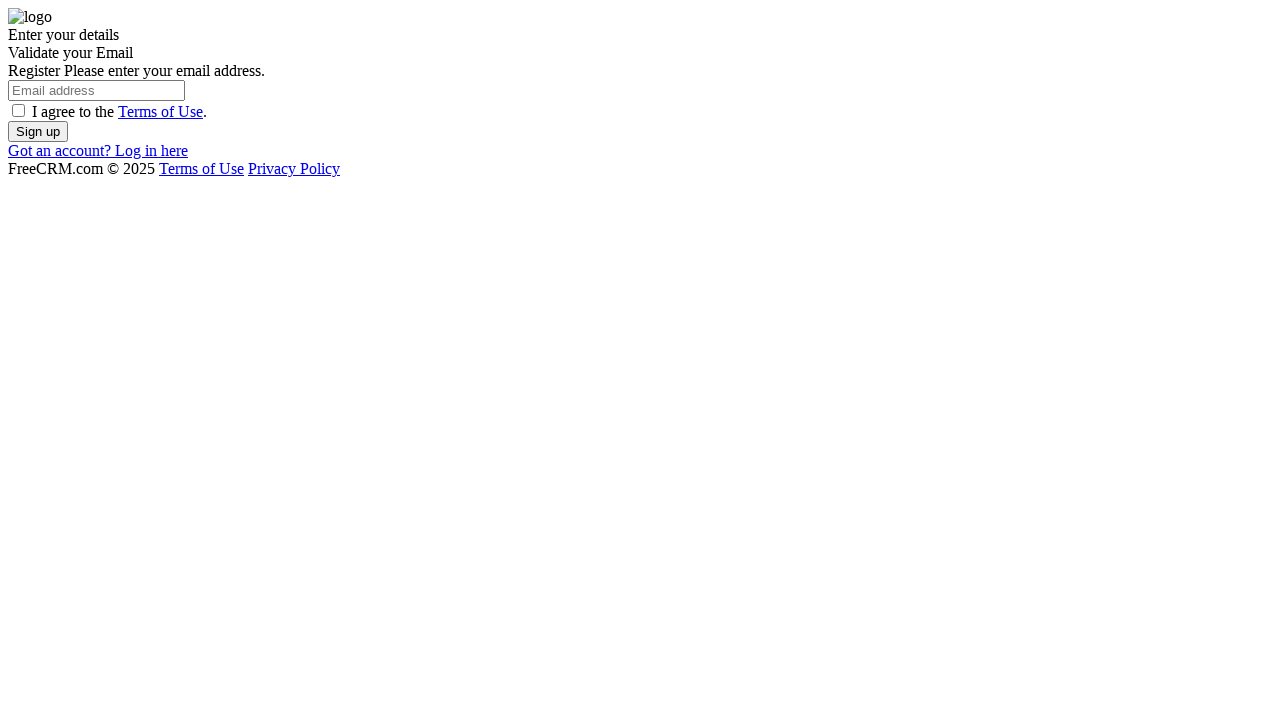

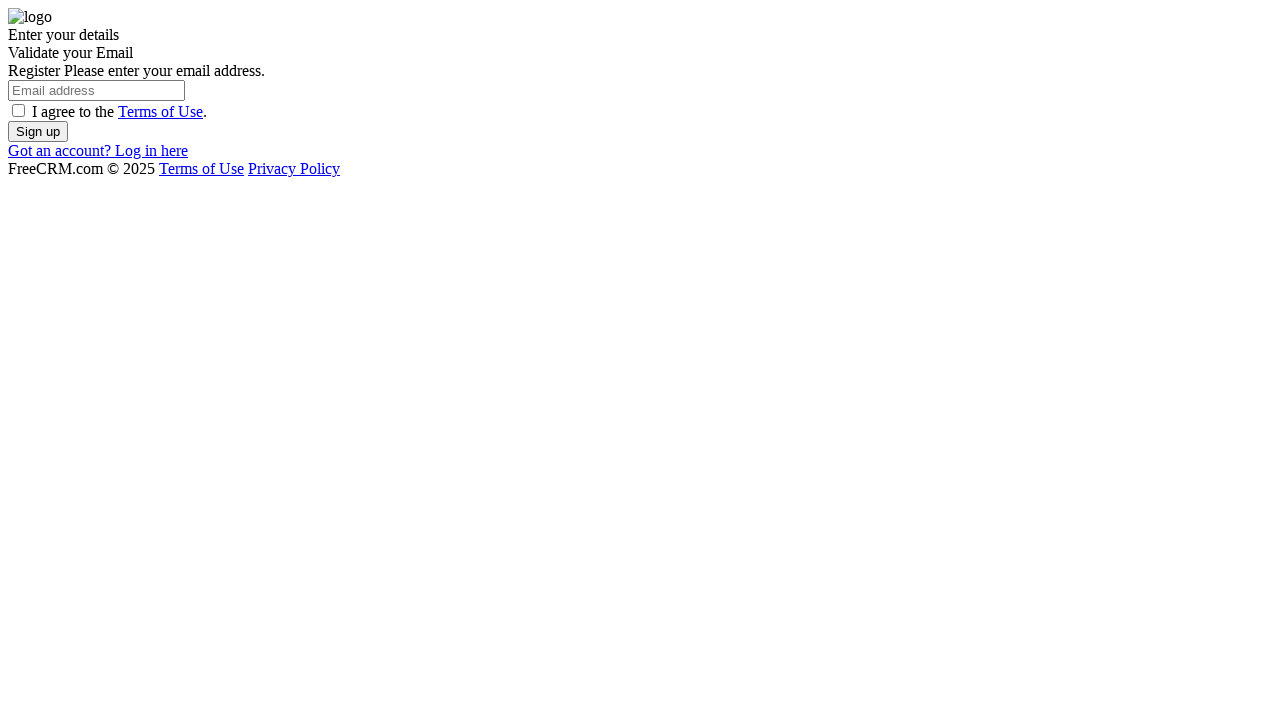